Verifies that an image is visible within the div with class 'image'

Starting URL: https://peryloth.com/

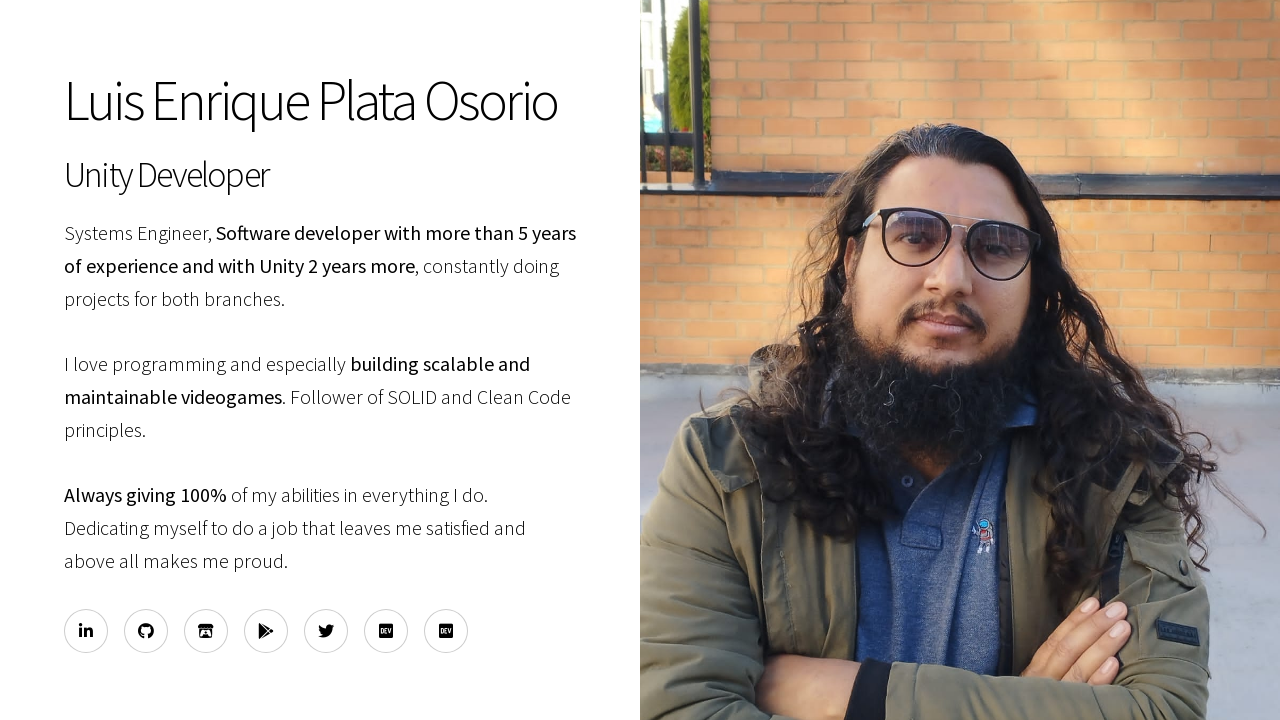

Navigated to https://peryloth.com/
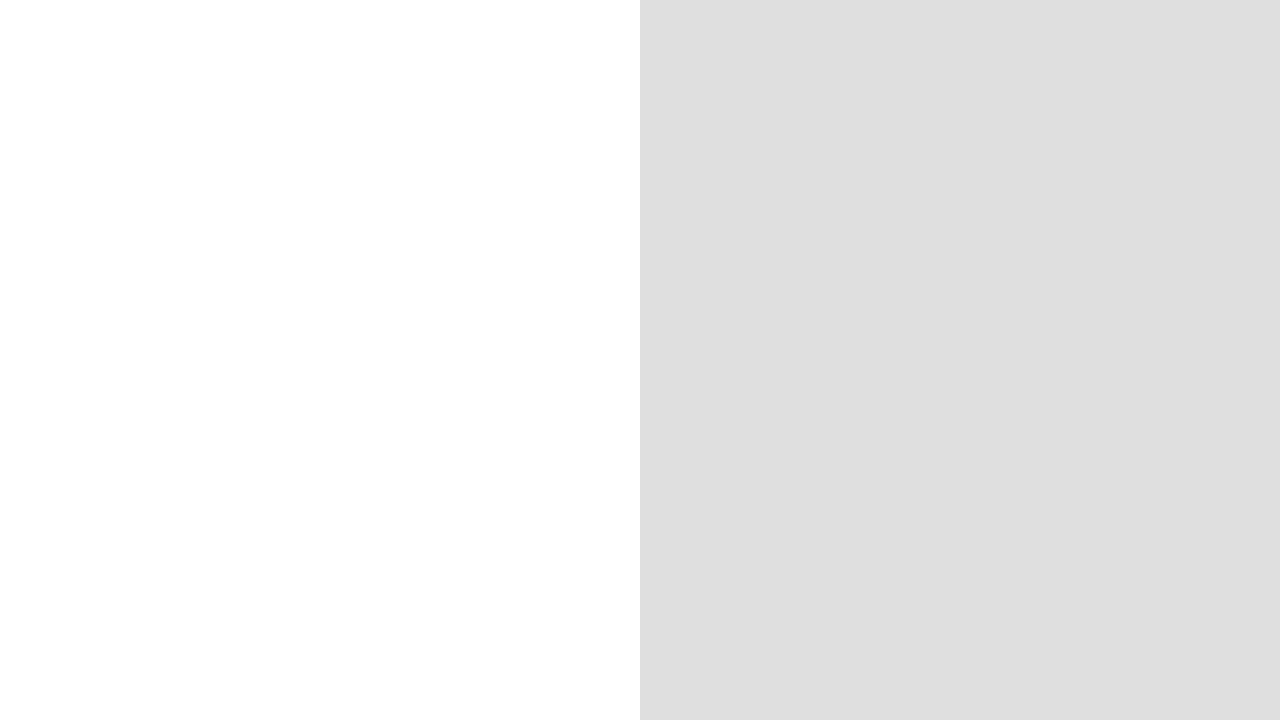

Located image element within div with class 'image'
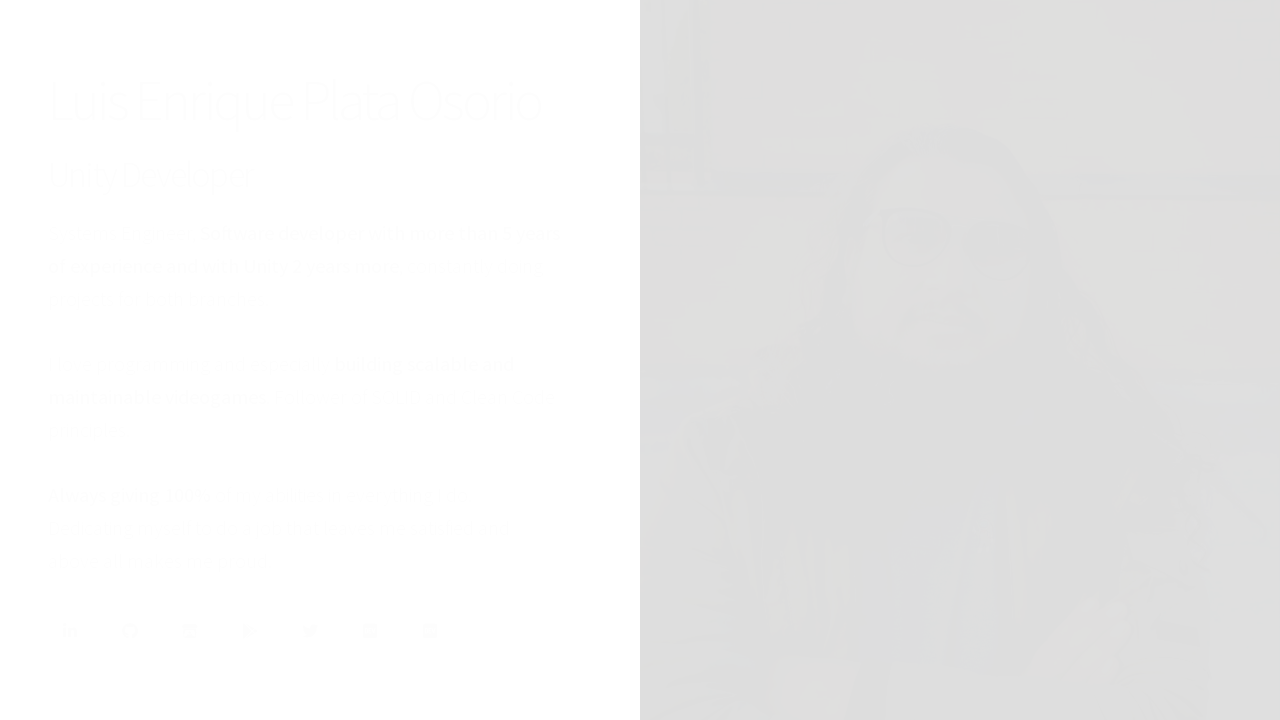

Verified that image is visible within div.image
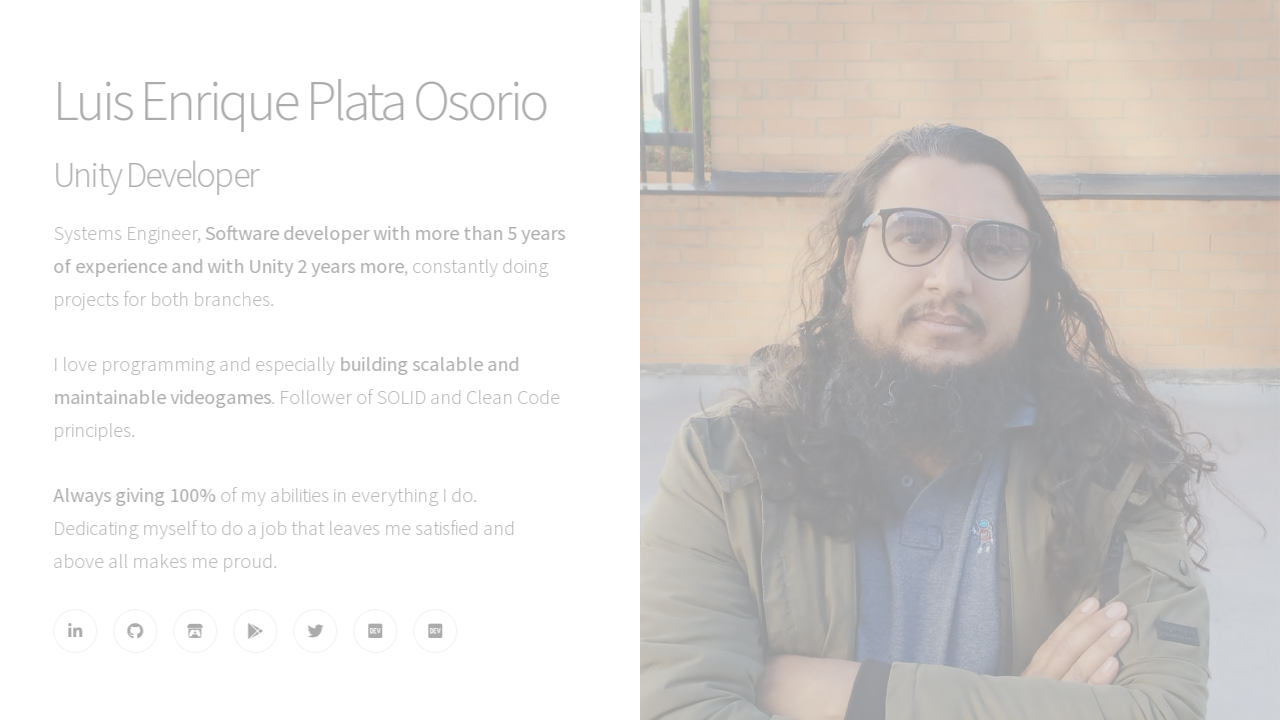

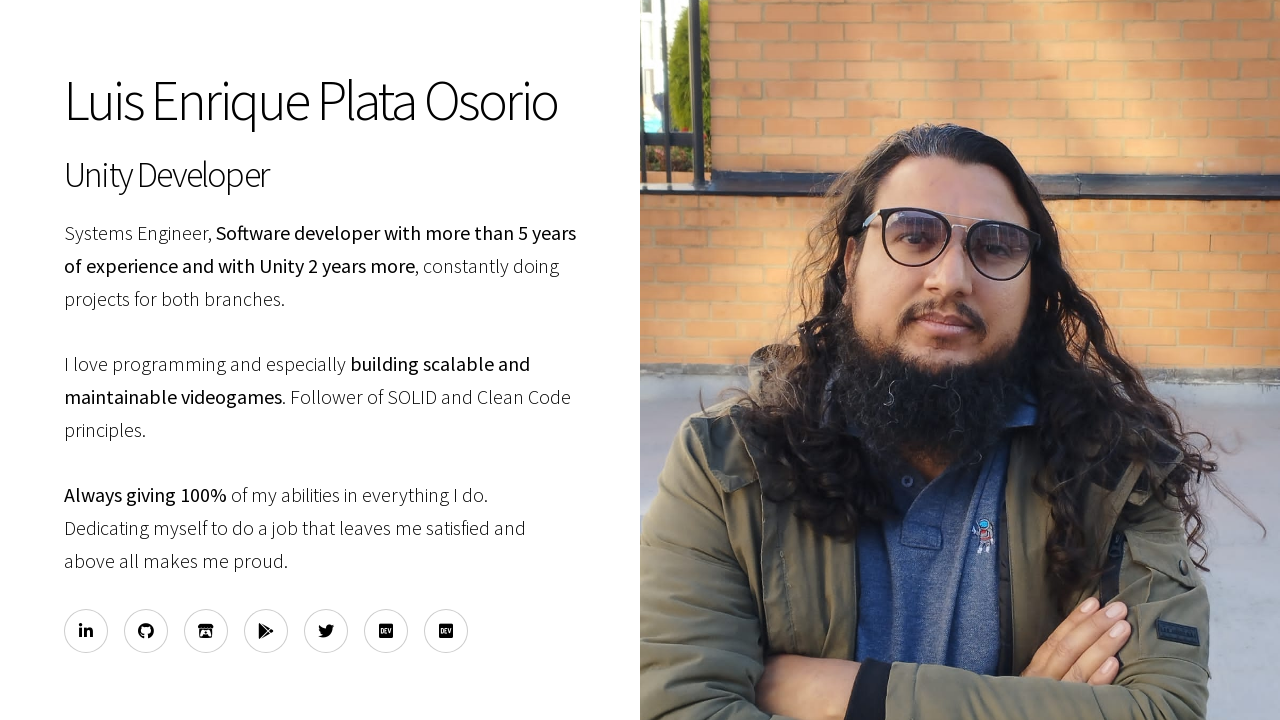